Tests form submission by filling a text field and clicking submit, then verifies the success message

Starting URL: https://www.selenium.dev/selenium/web/web-form.html

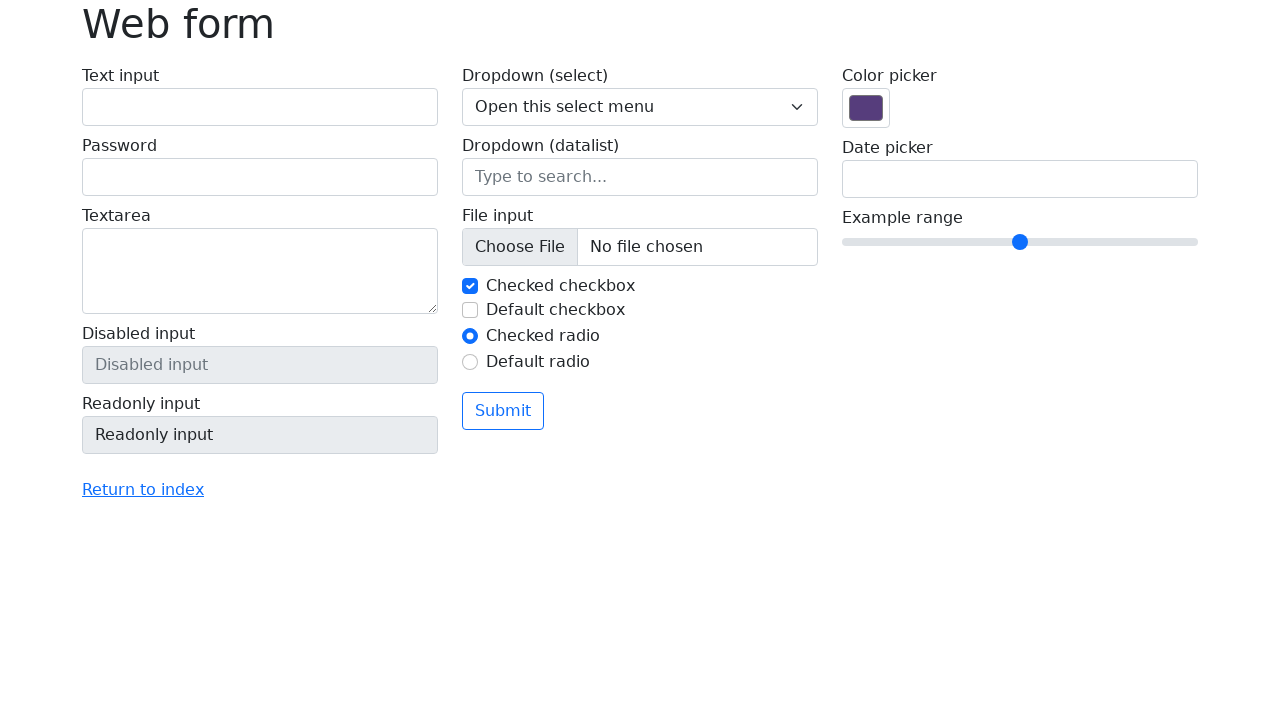

Filled text field with 'Testing with Selenium' on input[name='my-text']
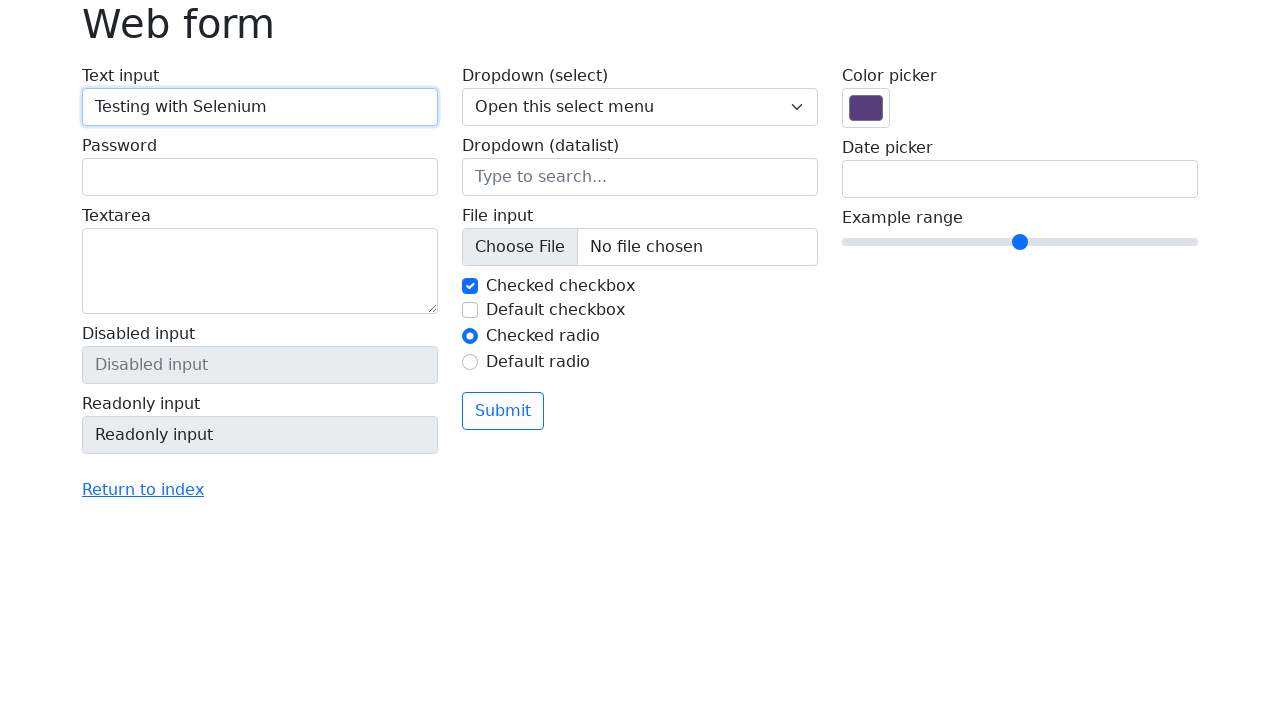

Clicked submit button at (503, 411) on button
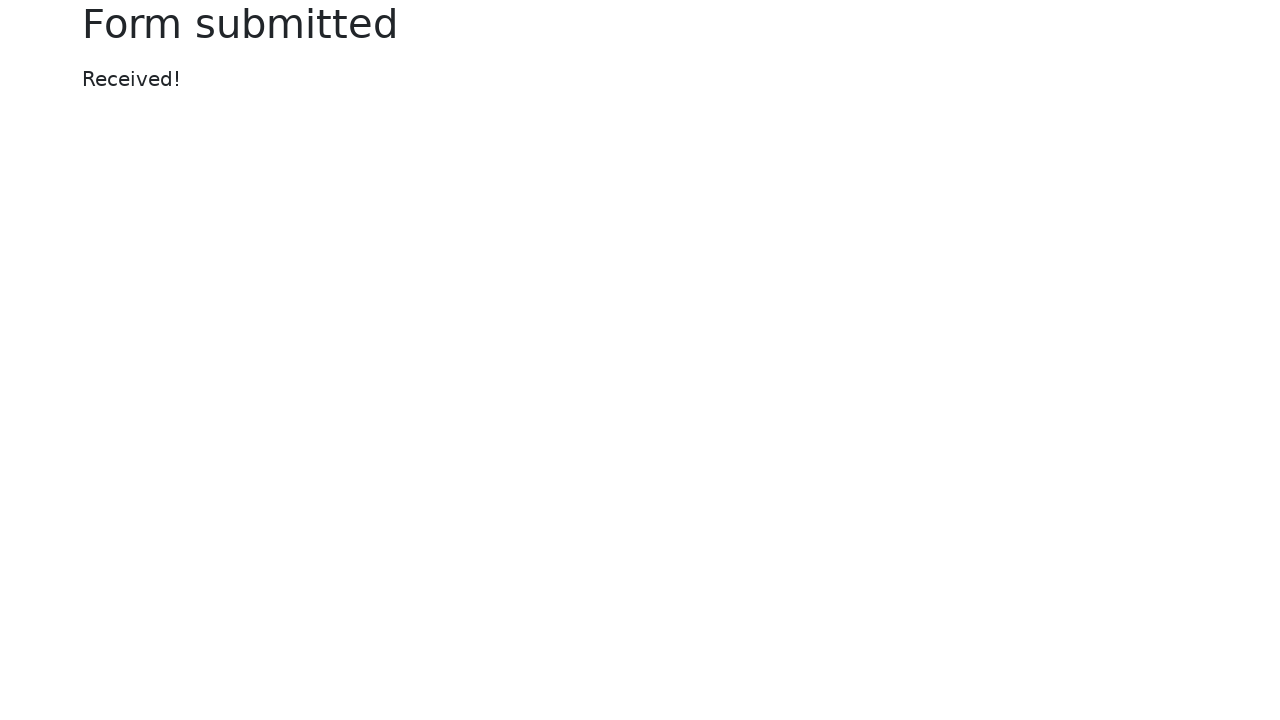

Success message appeared
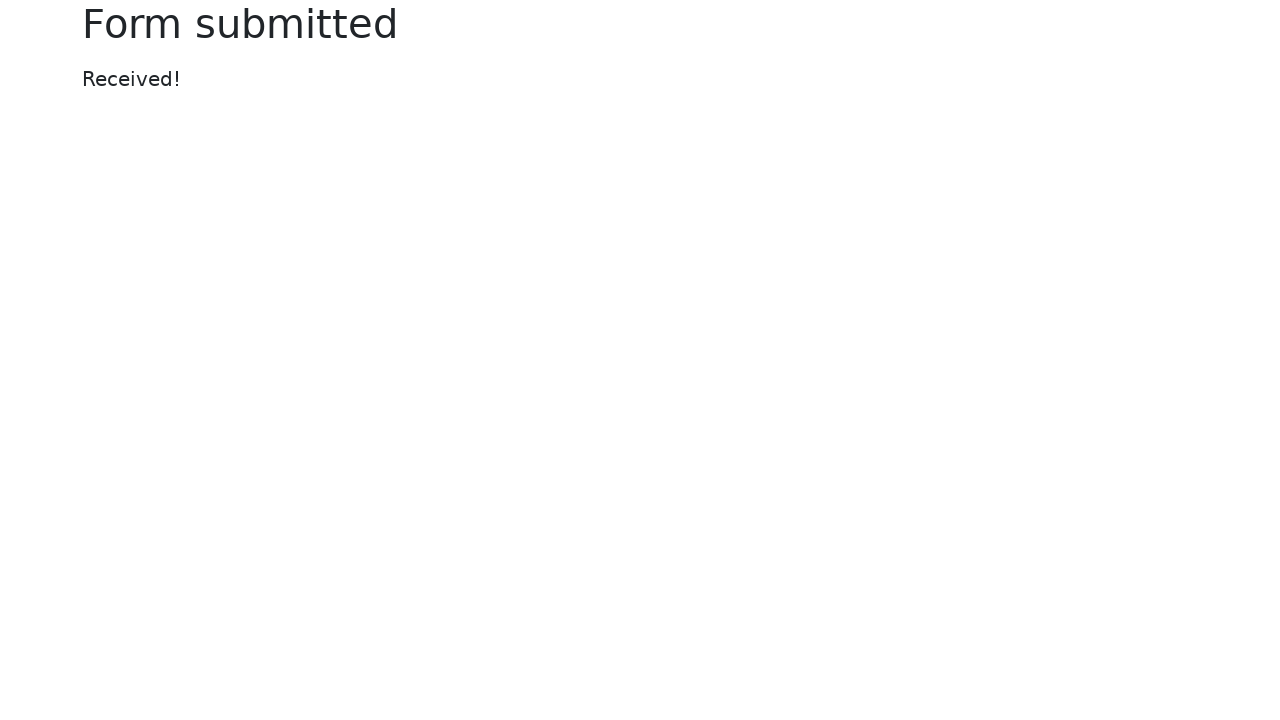

Retrieved success message text
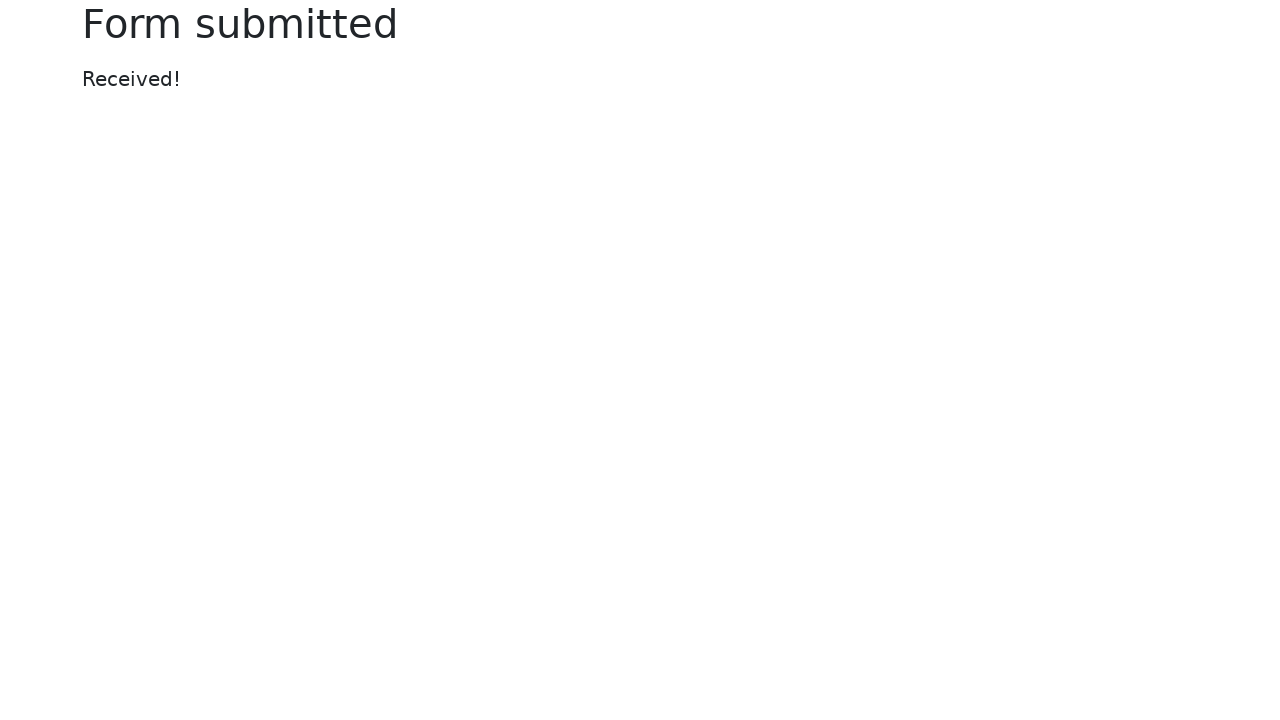

Verified success message equals 'Received!'
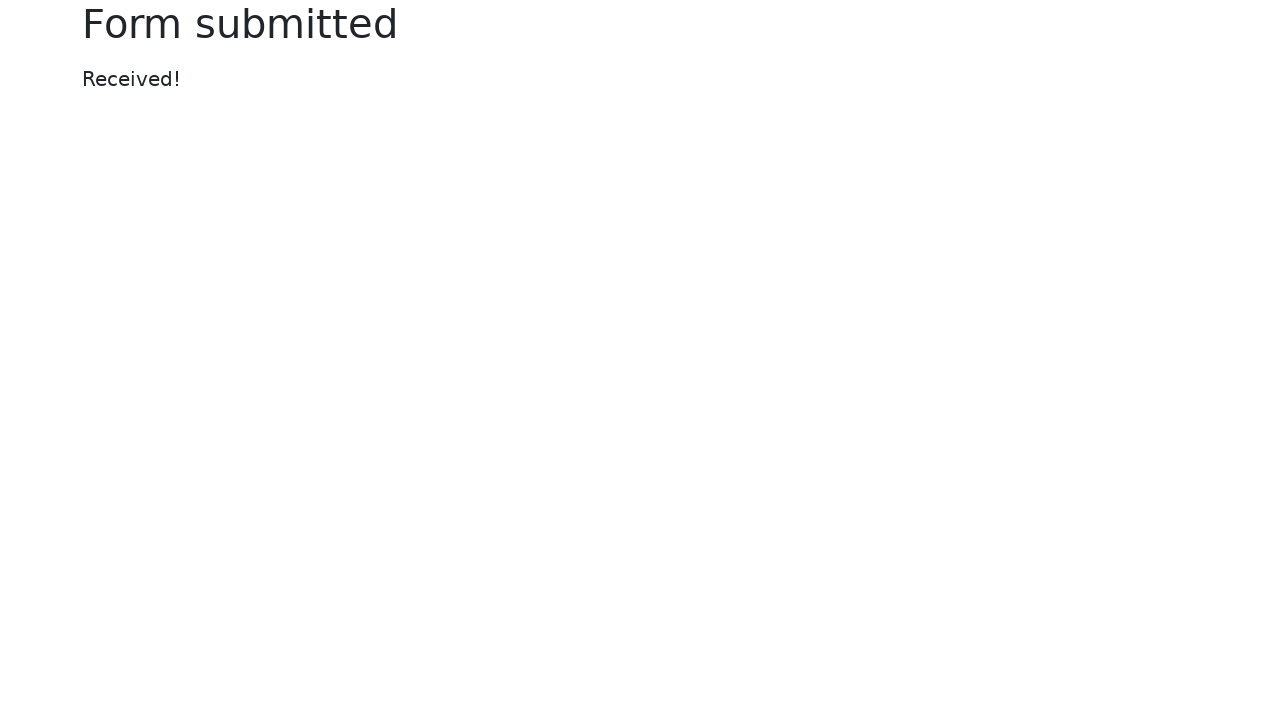

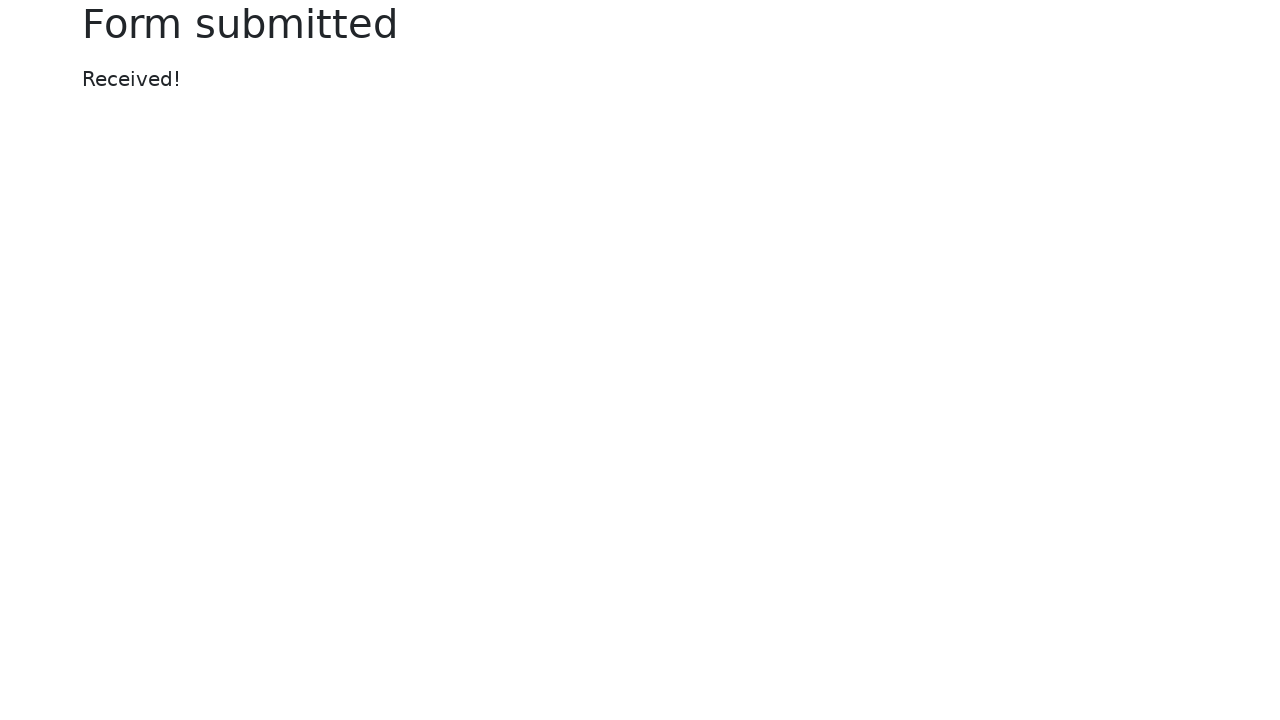